Navigates to Flipkart homepage and verifies that image elements are present on the page

Starting URL: https://www.flipkart.com/

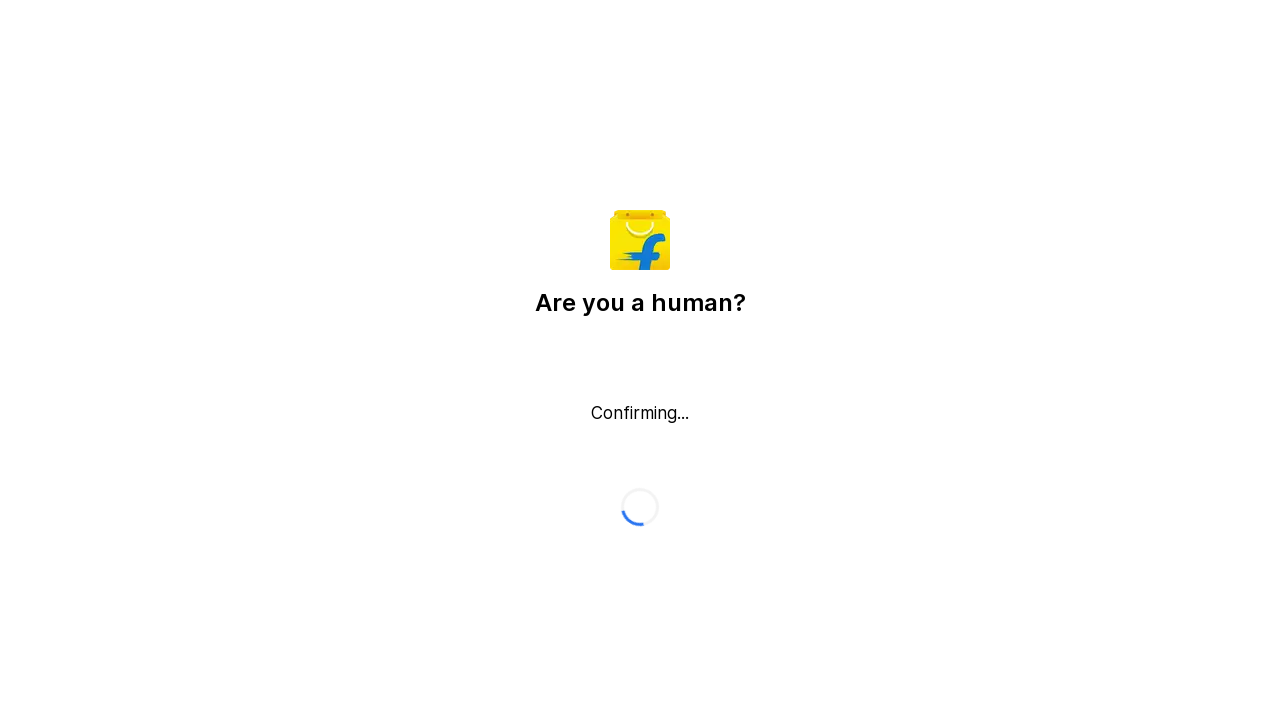

Waited for image elements to load on Flipkart homepage
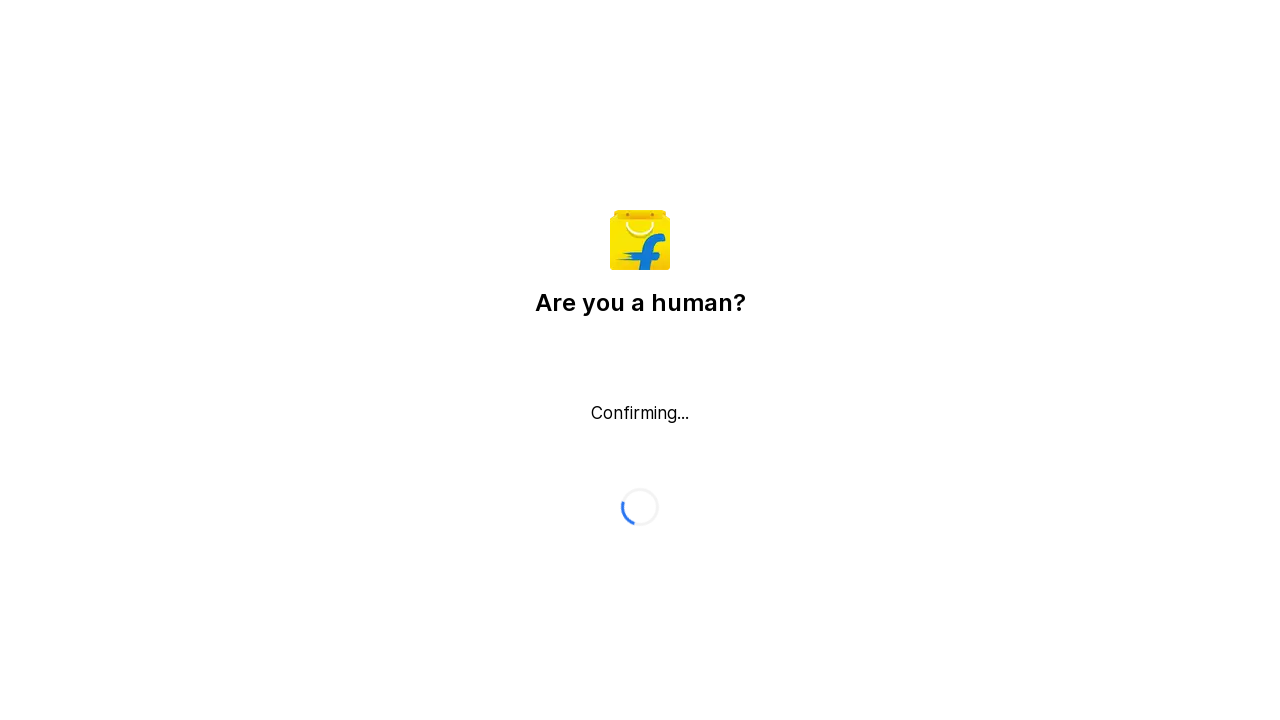

Located 1 image elements on the page
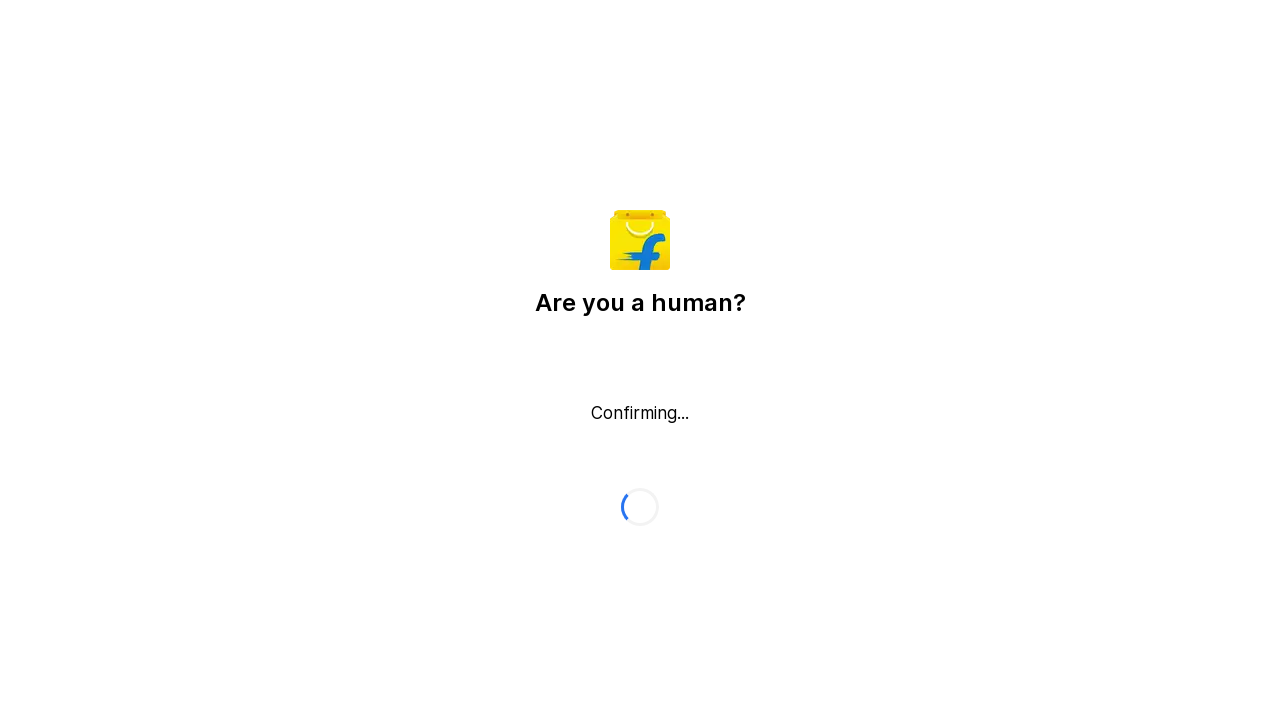

Printed image count: 1
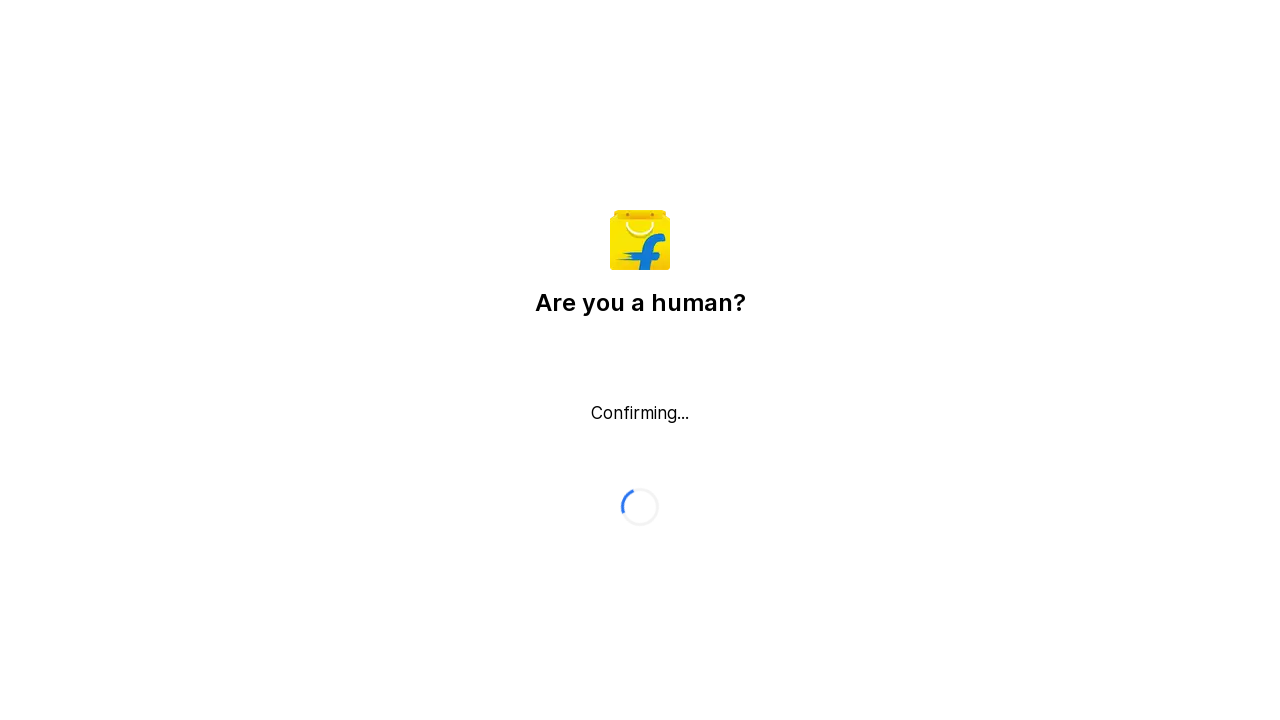

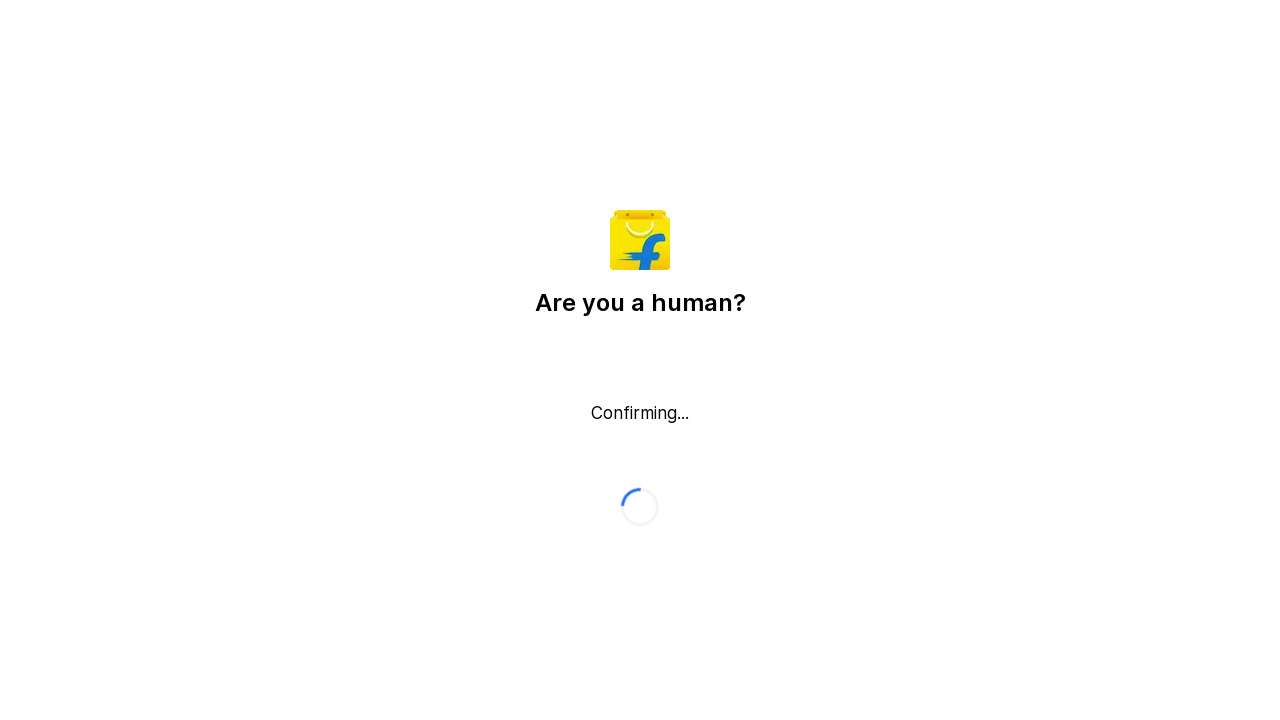